Tests mobile responsiveness by setting mobile viewport and checking if mobile menu is accessible

Starting URL: https://oneclick1.netlify.app

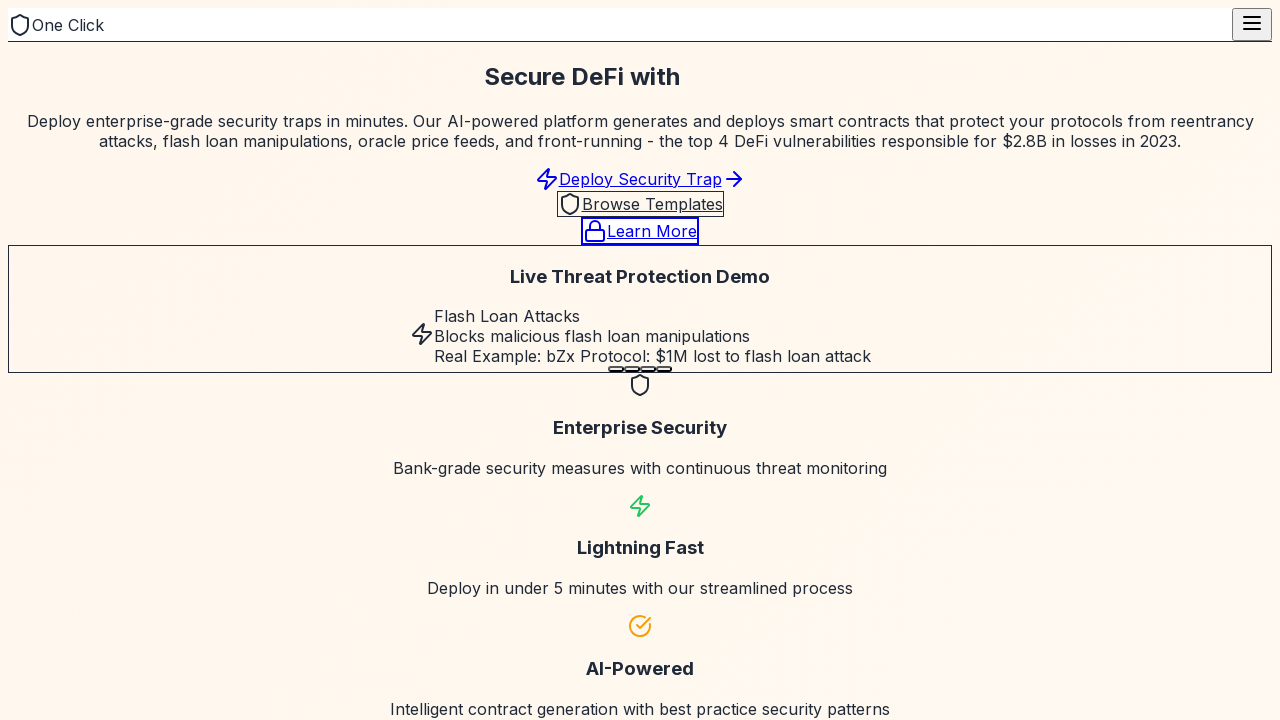

Set viewport to mobile size (375x667)
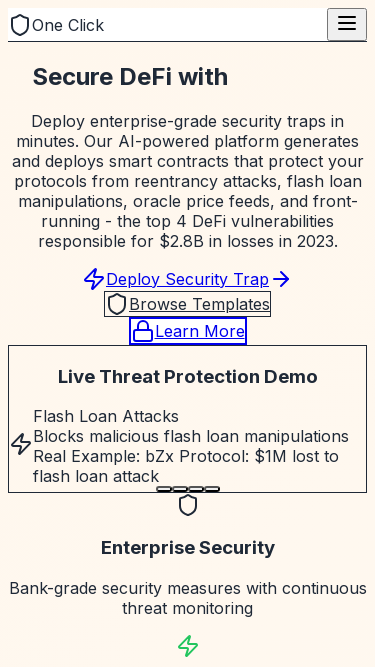

Reloaded page with mobile viewport
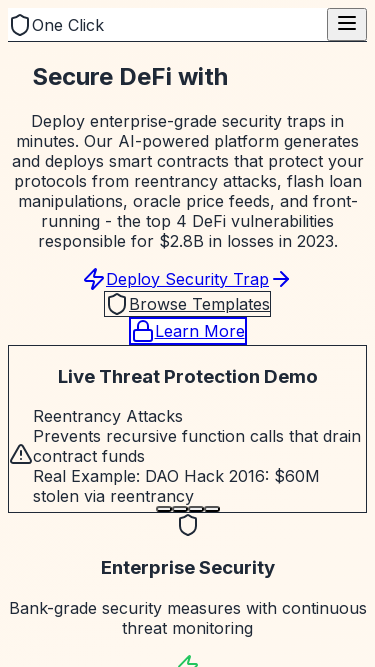

Page loaded (networkidle state reached)
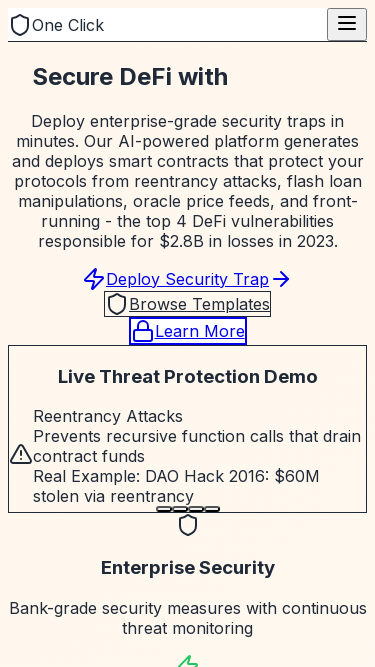

Located mobile menu button
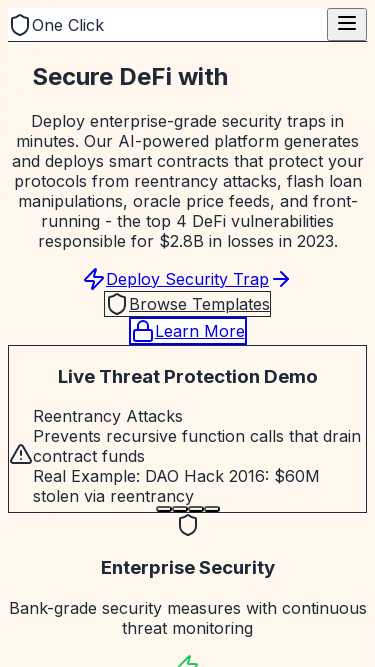

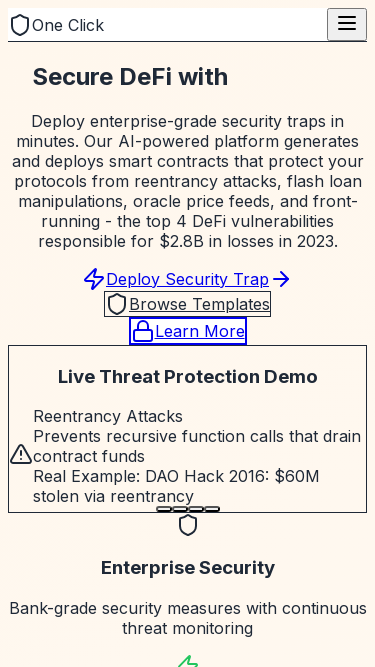